Tests single-select dropdown functionality by selecting options using different methods: by index, by visible text, and by value

Starting URL: https://rahulshettyacademy.com/dropdownsPractise/

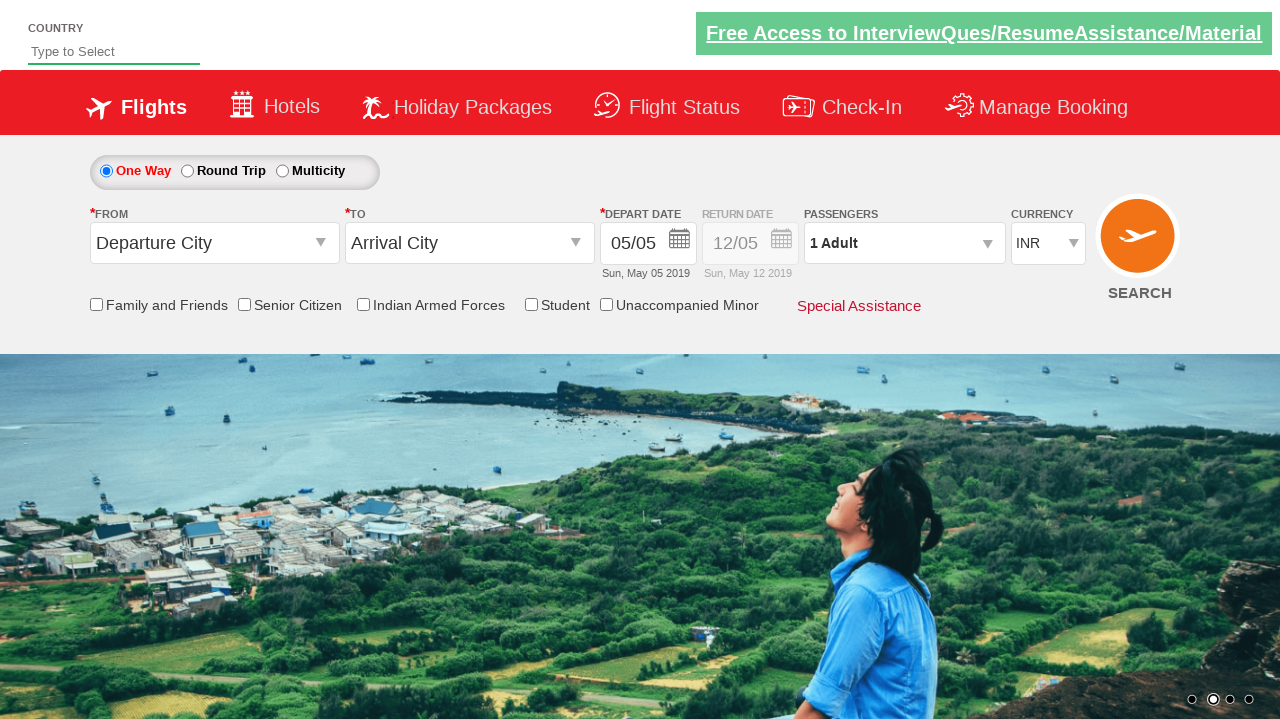

Selected 4th option (index 3) from currency dropdown on #ctl00_mainContent_DropDownListCurrency
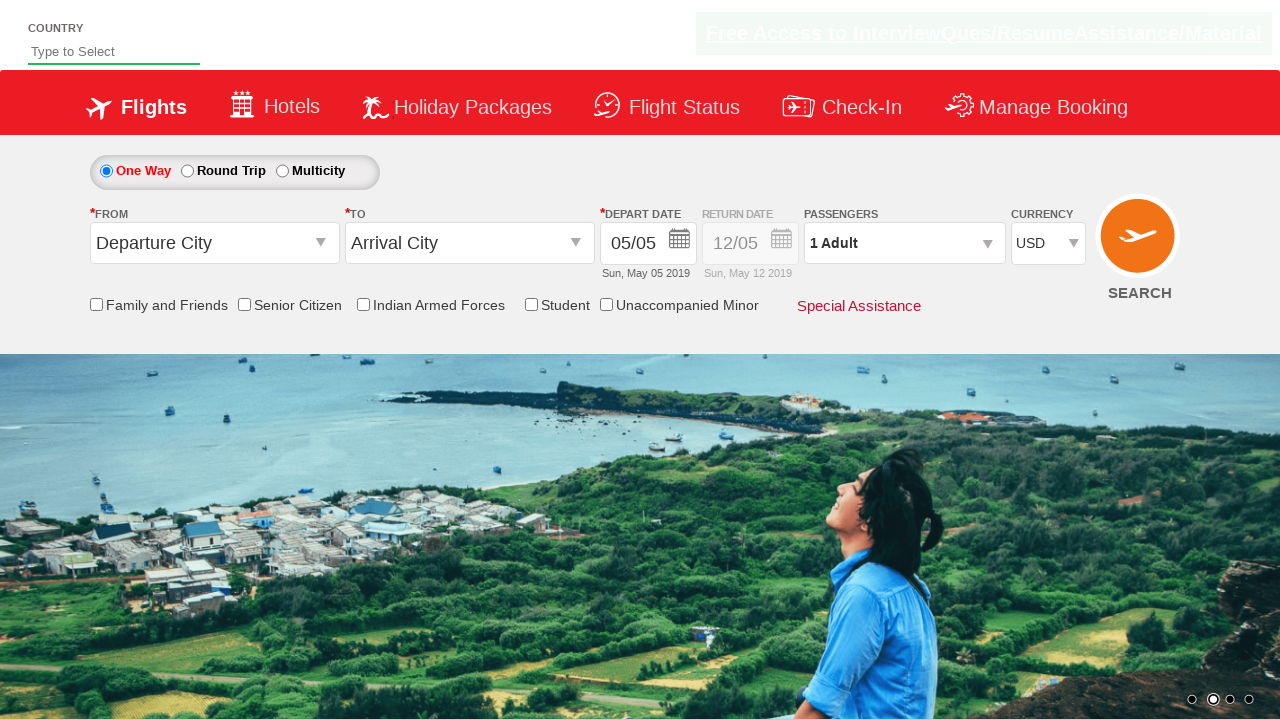

Retrieved selected option value from dropdown
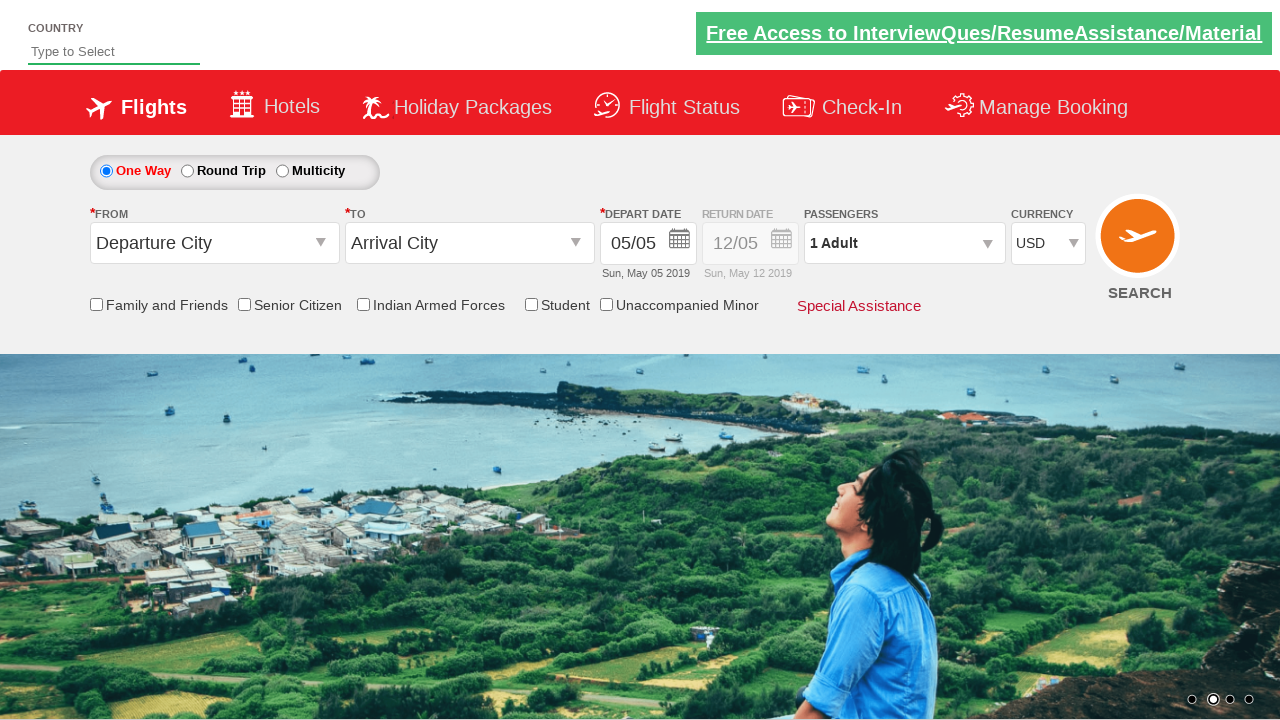

Printed selected option text content
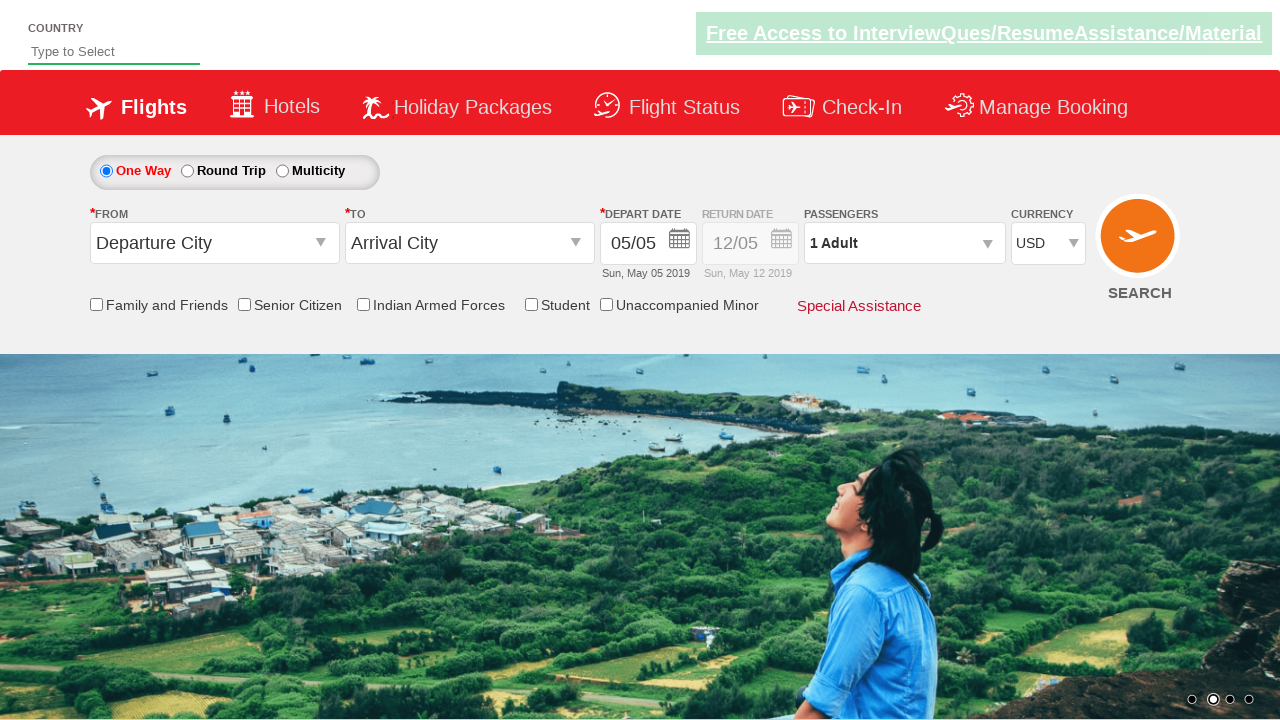

Selected AED option by visible text from currency dropdown on #ctl00_mainContent_DropDownListCurrency
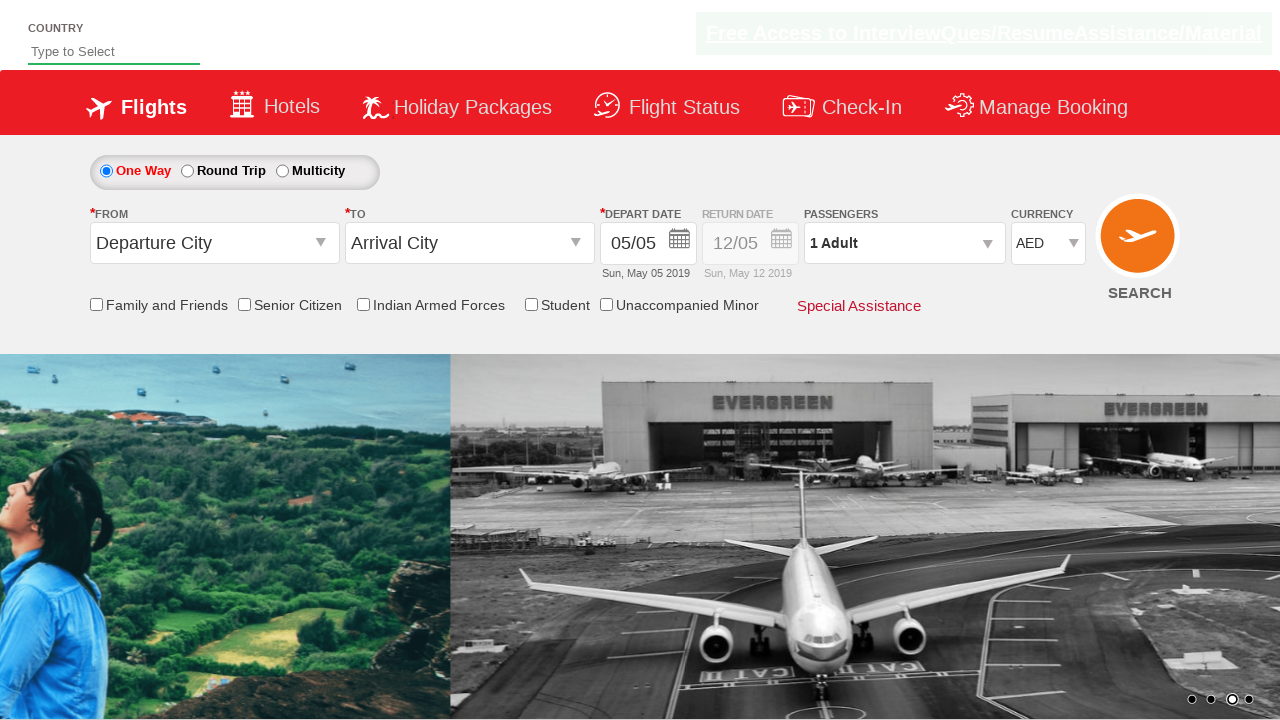

Retrieved selected option value from dropdown
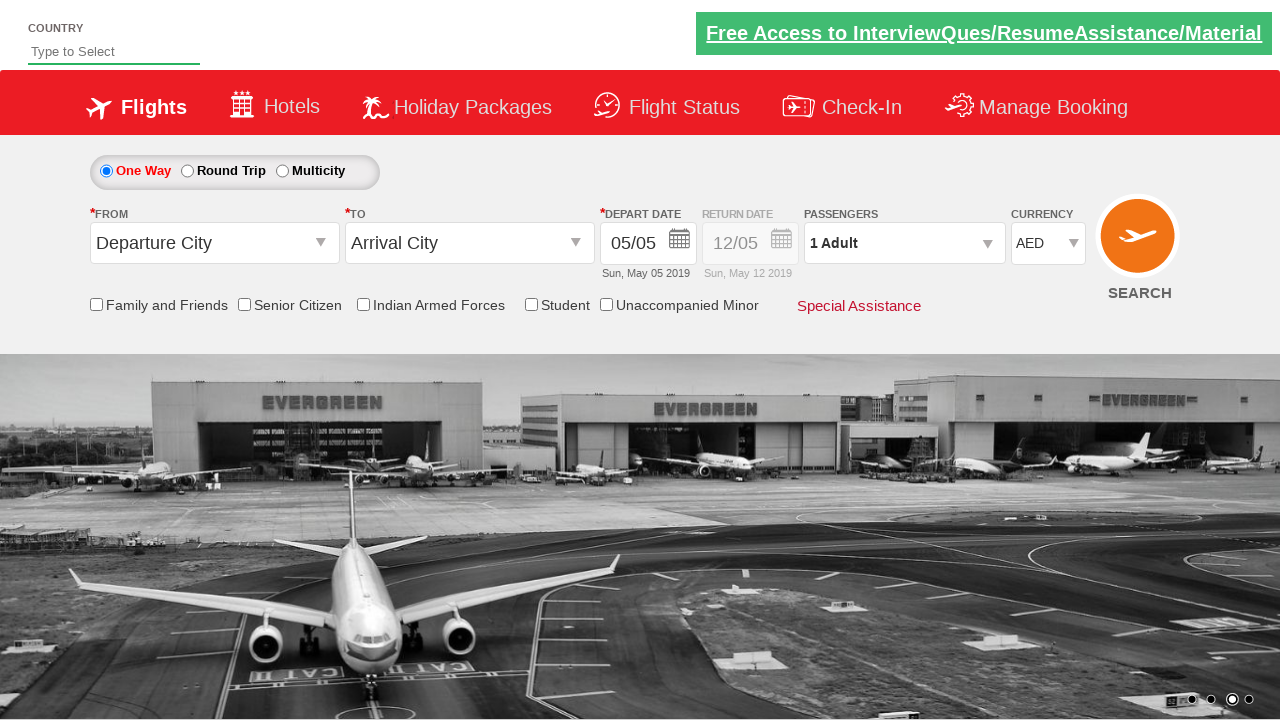

Printed selected option text content
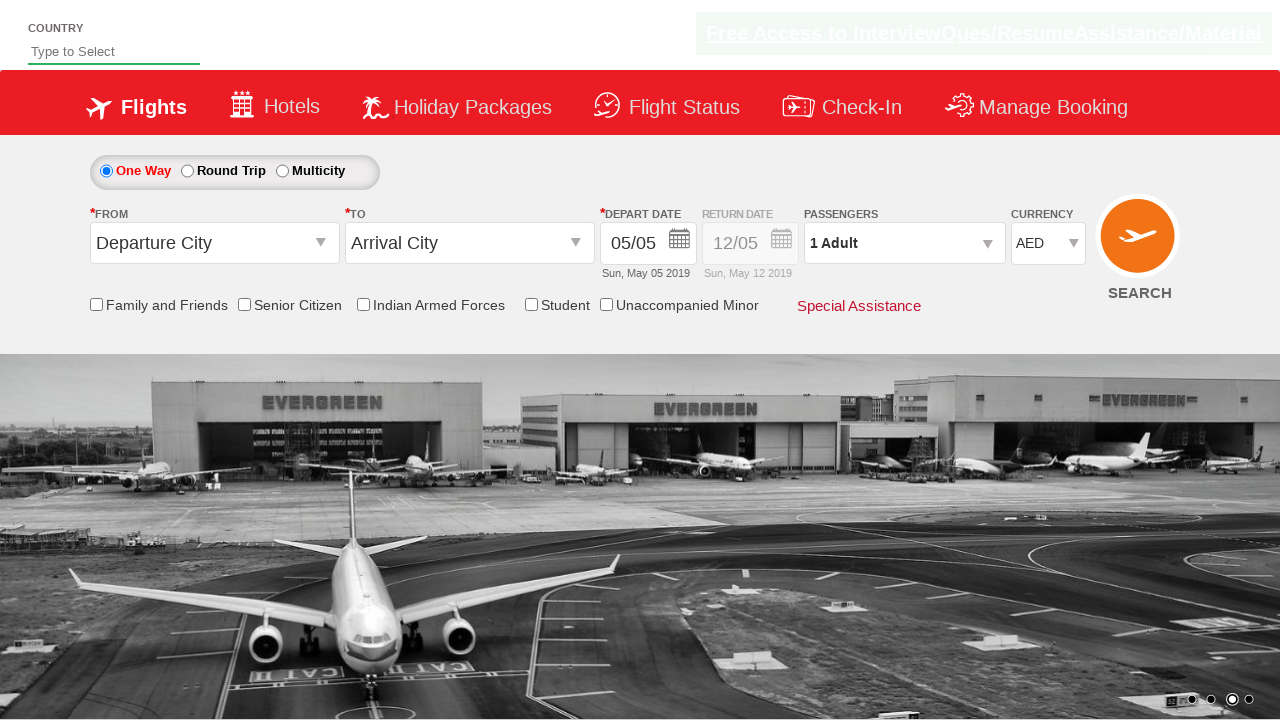

Selected INR option by value from currency dropdown on #ctl00_mainContent_DropDownListCurrency
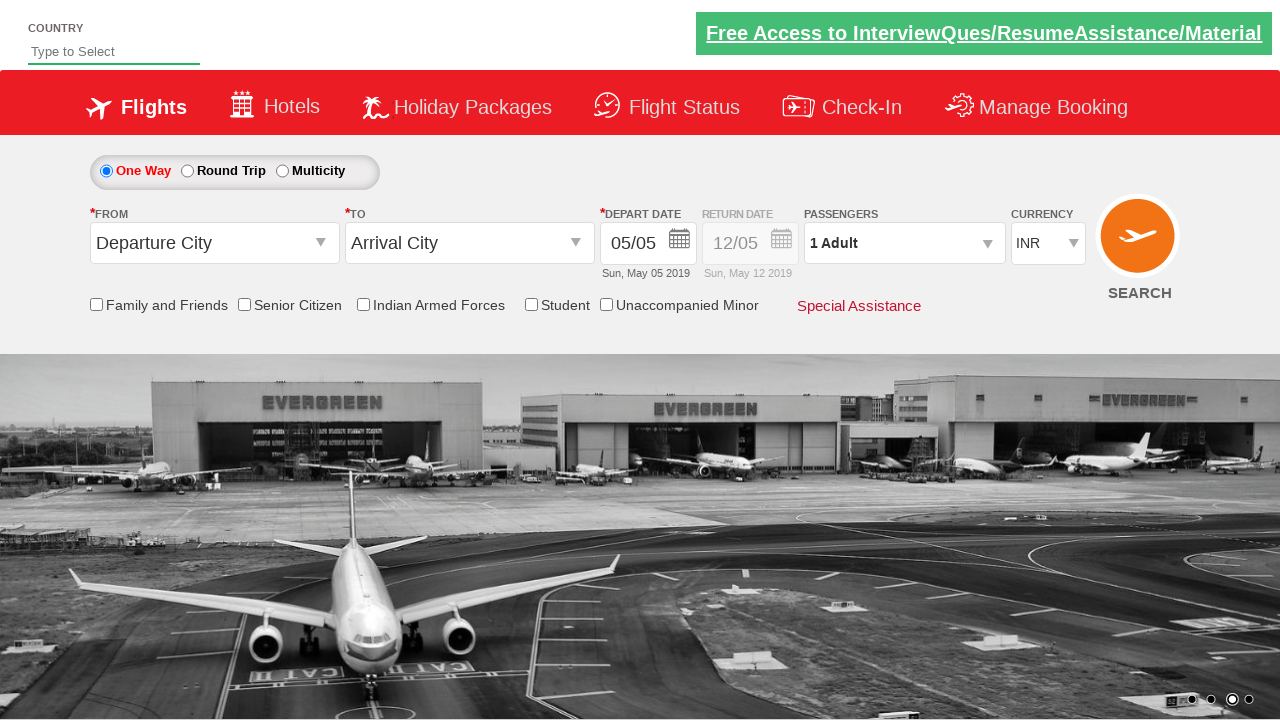

Retrieved selected option value from dropdown
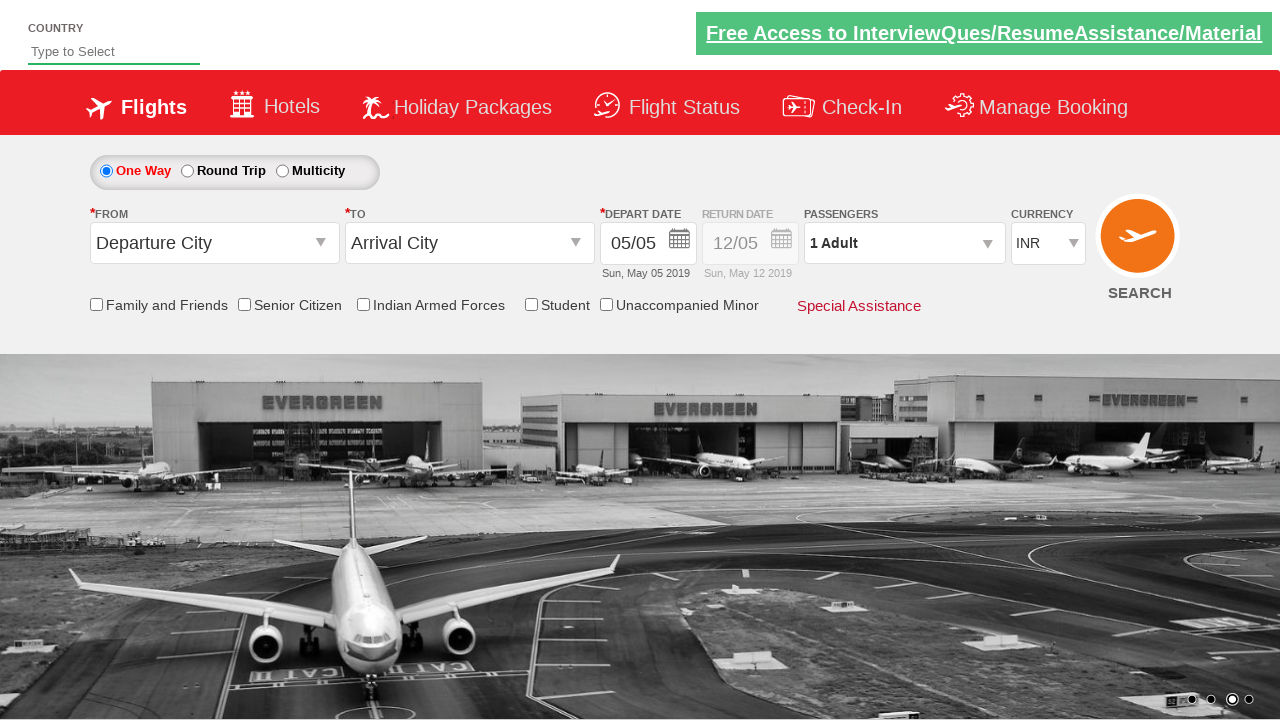

Printed selected option text content
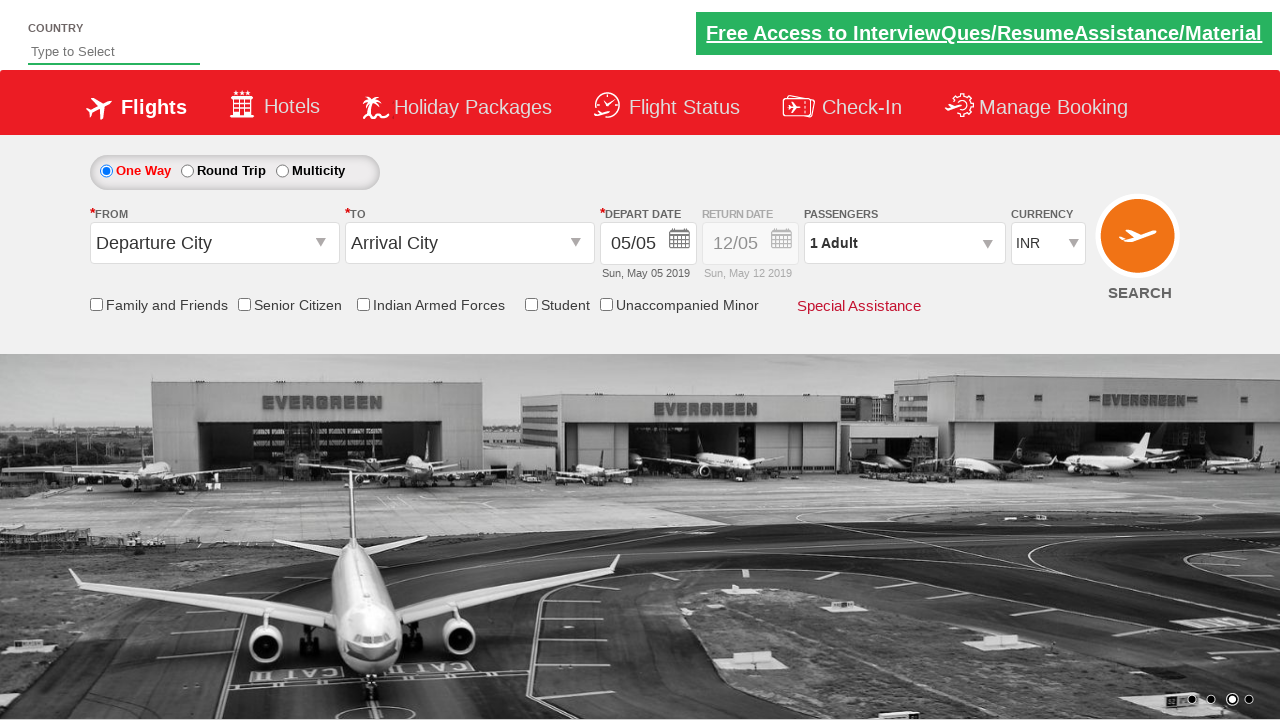

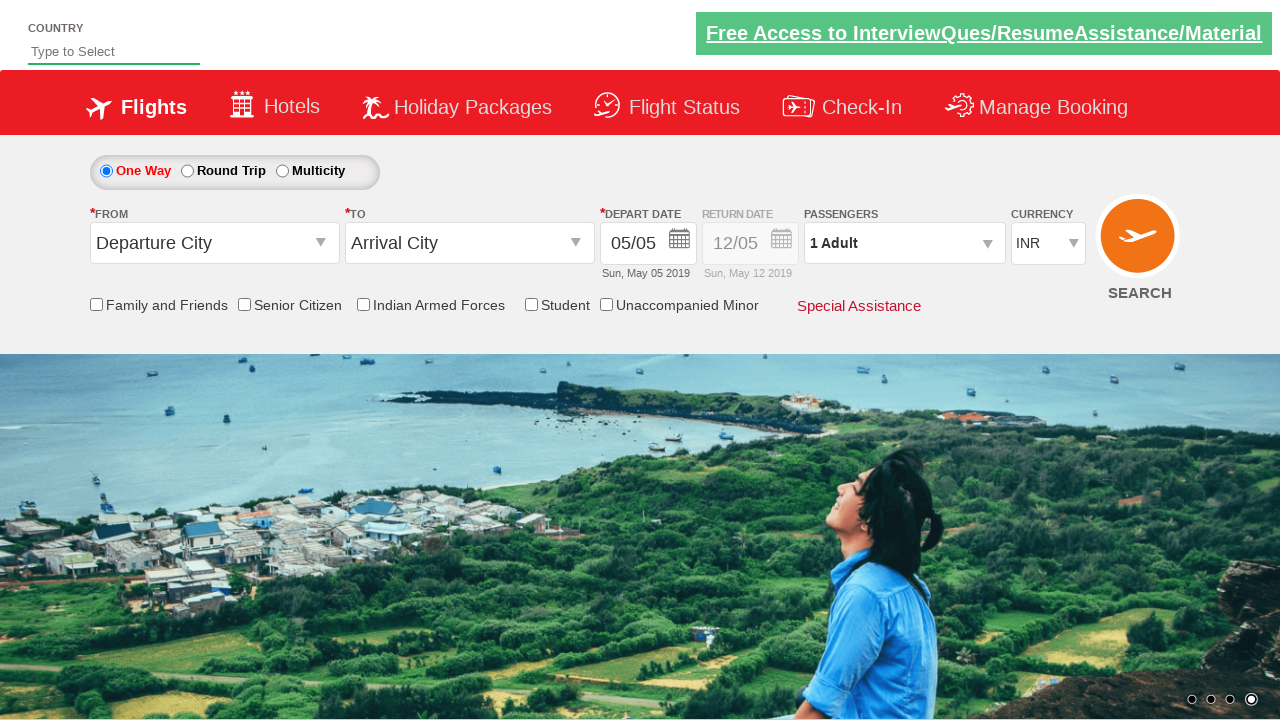